Tests explicit wait functionality by waiting for a price element to display "$100", then clicking a book button, calculating an answer based on a displayed value using a mathematical formula, and submitting the result.

Starting URL: http://suninjuly.github.io/explicit_wait2.html

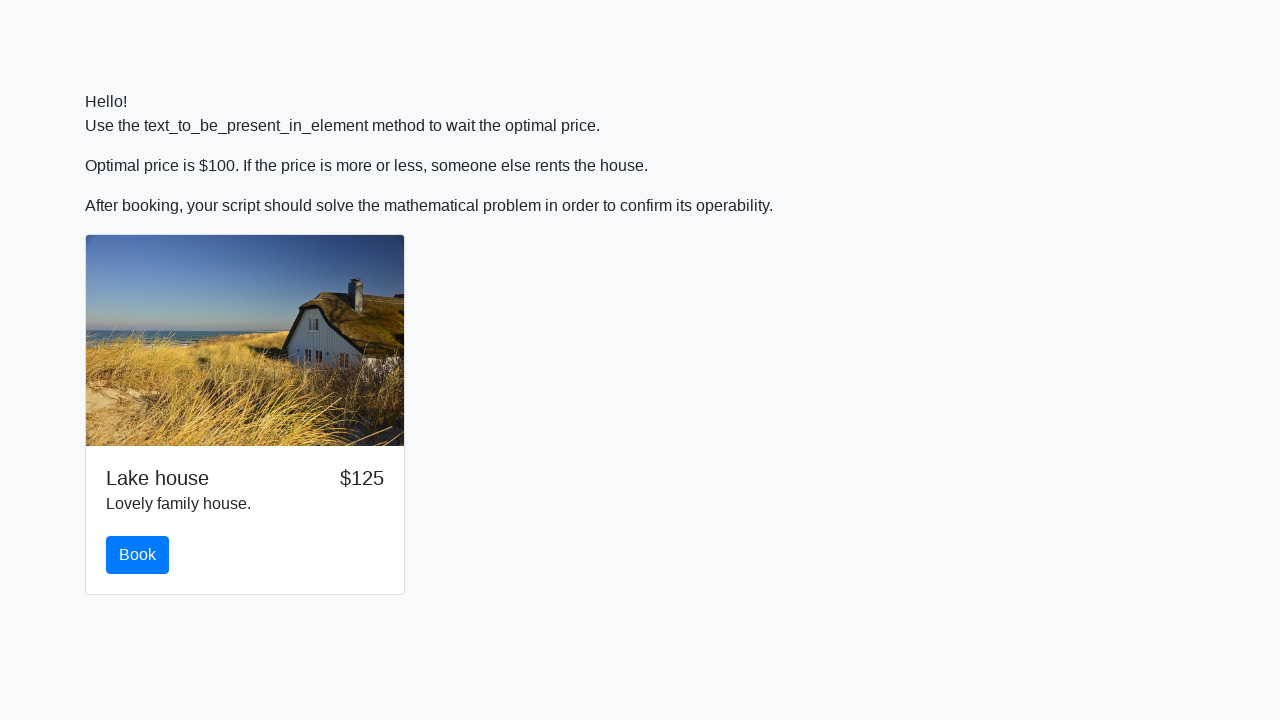

Waited for price element to display '$100'
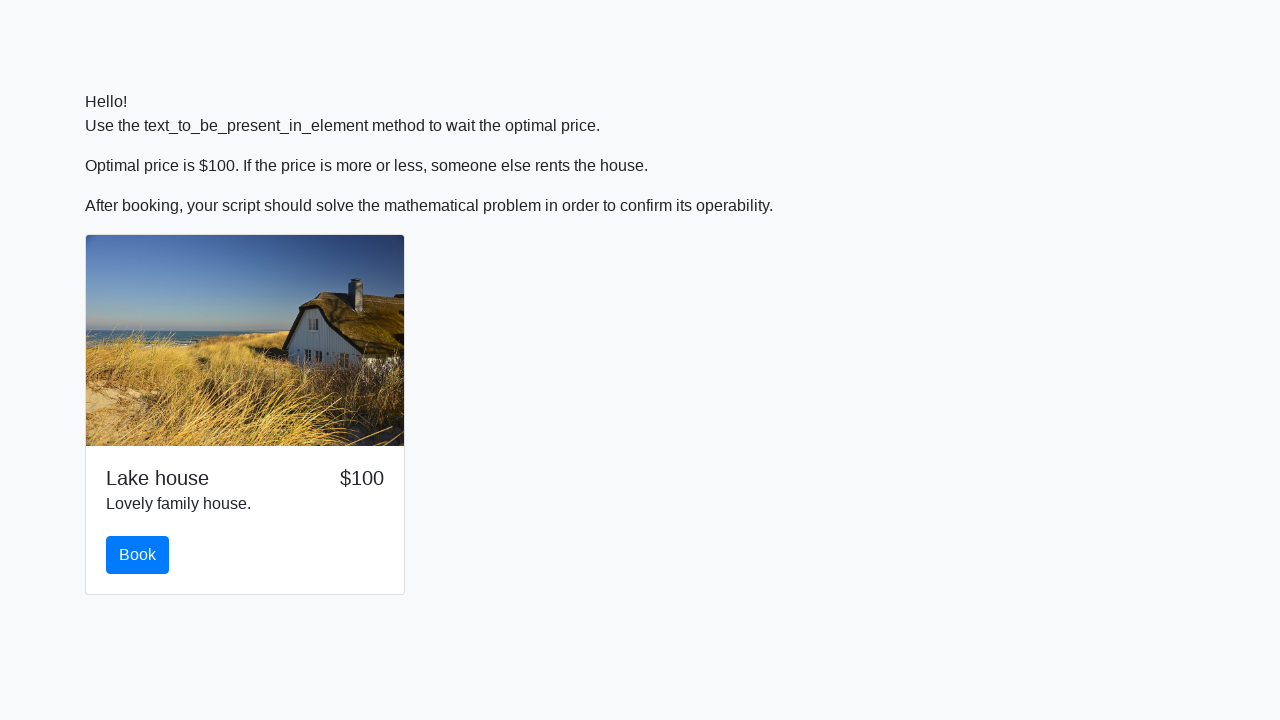

Clicked the book button at (138, 555) on #book
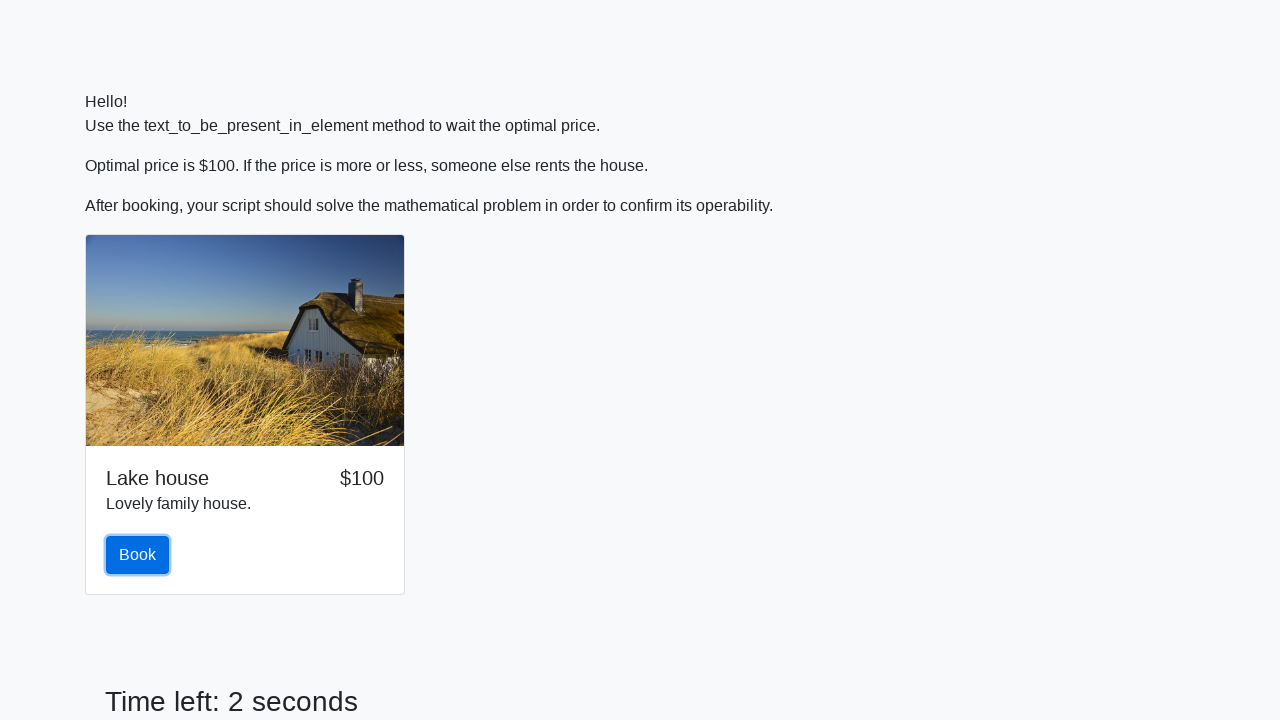

Retrieved input value from element
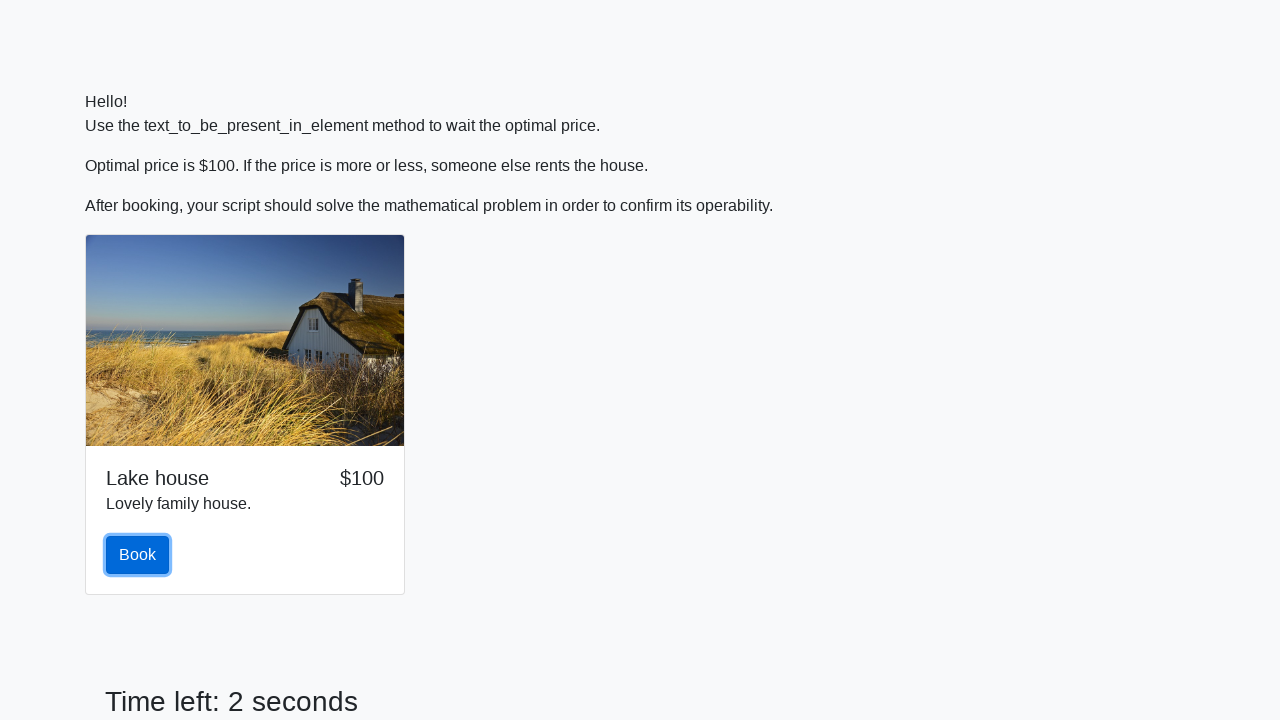

Calculated answer using mathematical formula: log(abs(12*sin(x)))
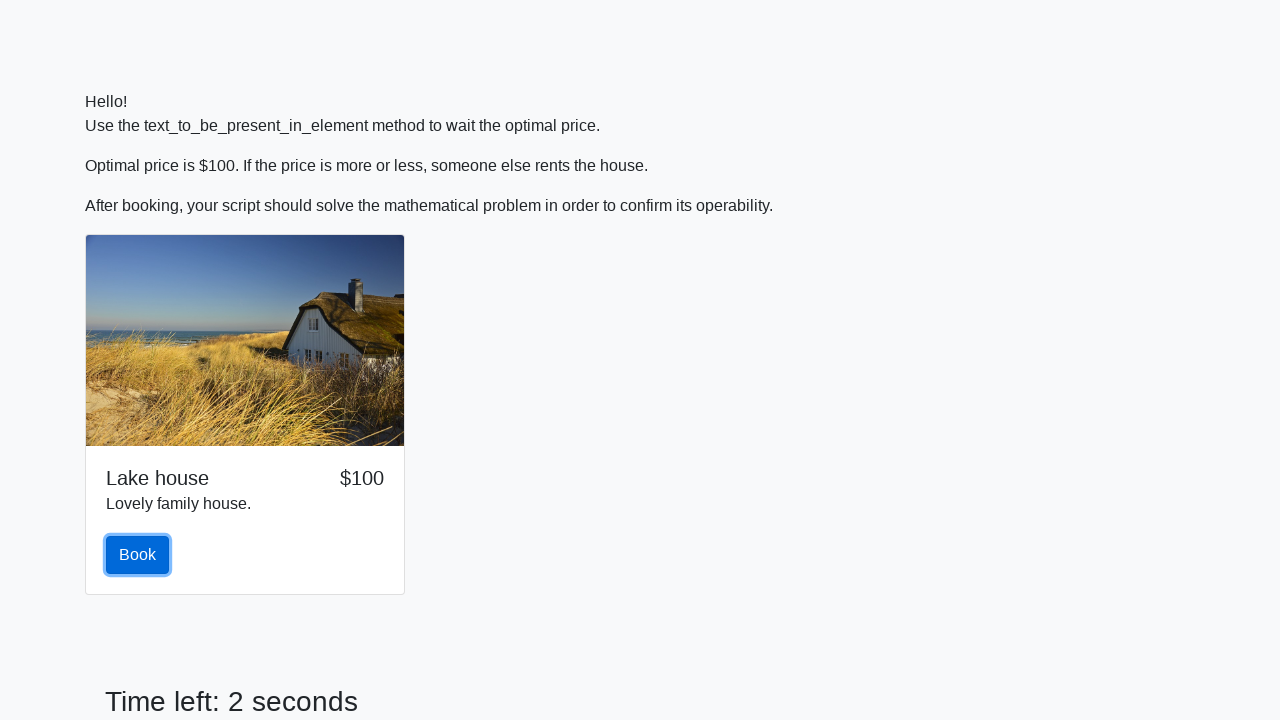

Filled answer field with calculated result on #answer
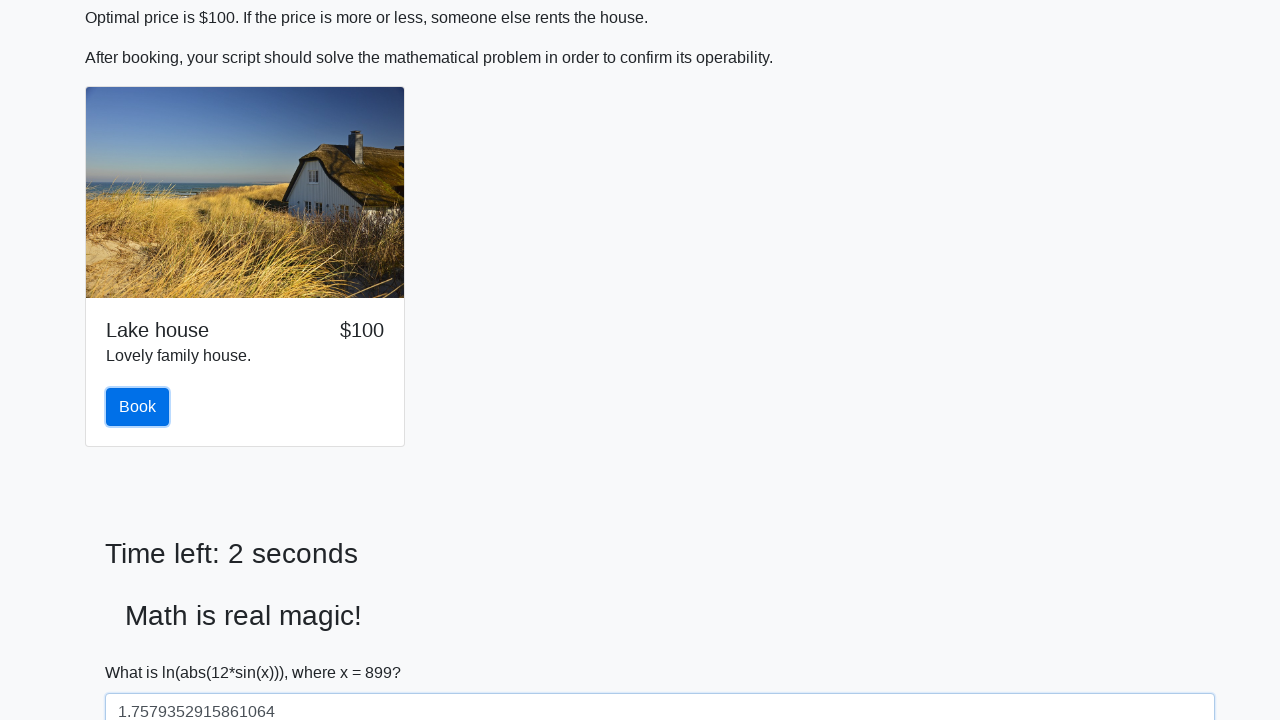

Clicked solve button to submit answer at (143, 651) on #solve
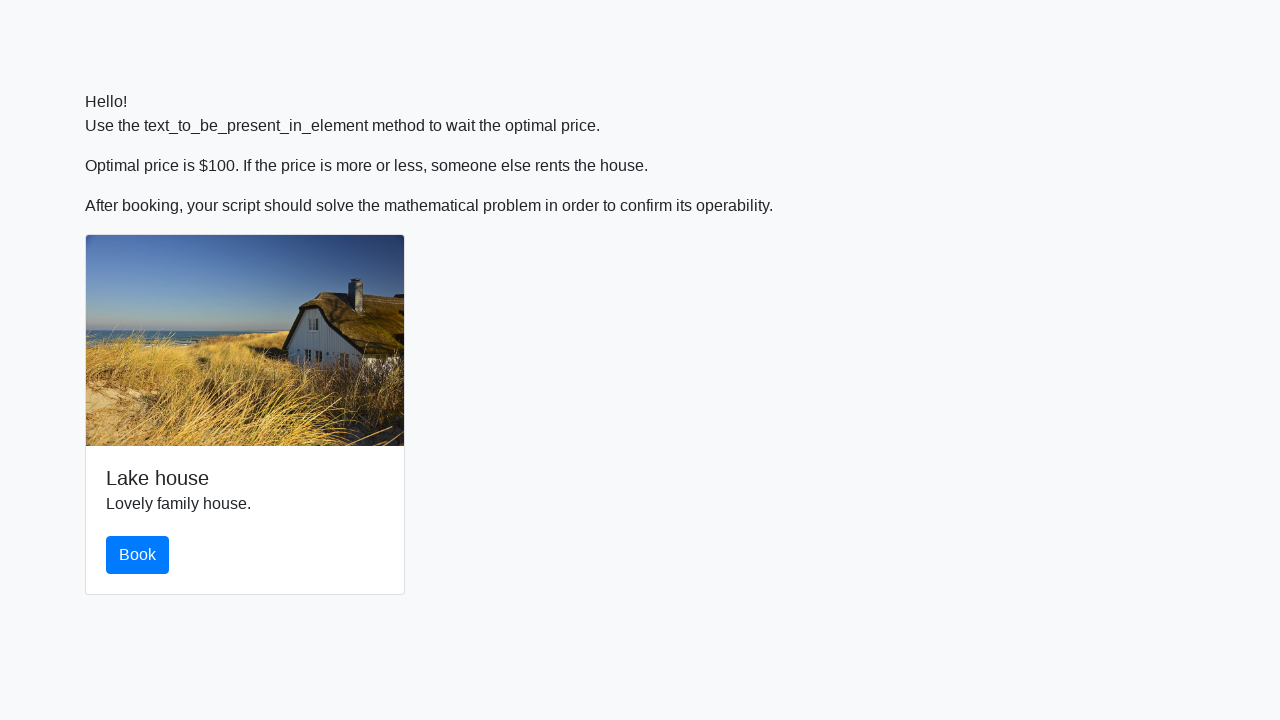

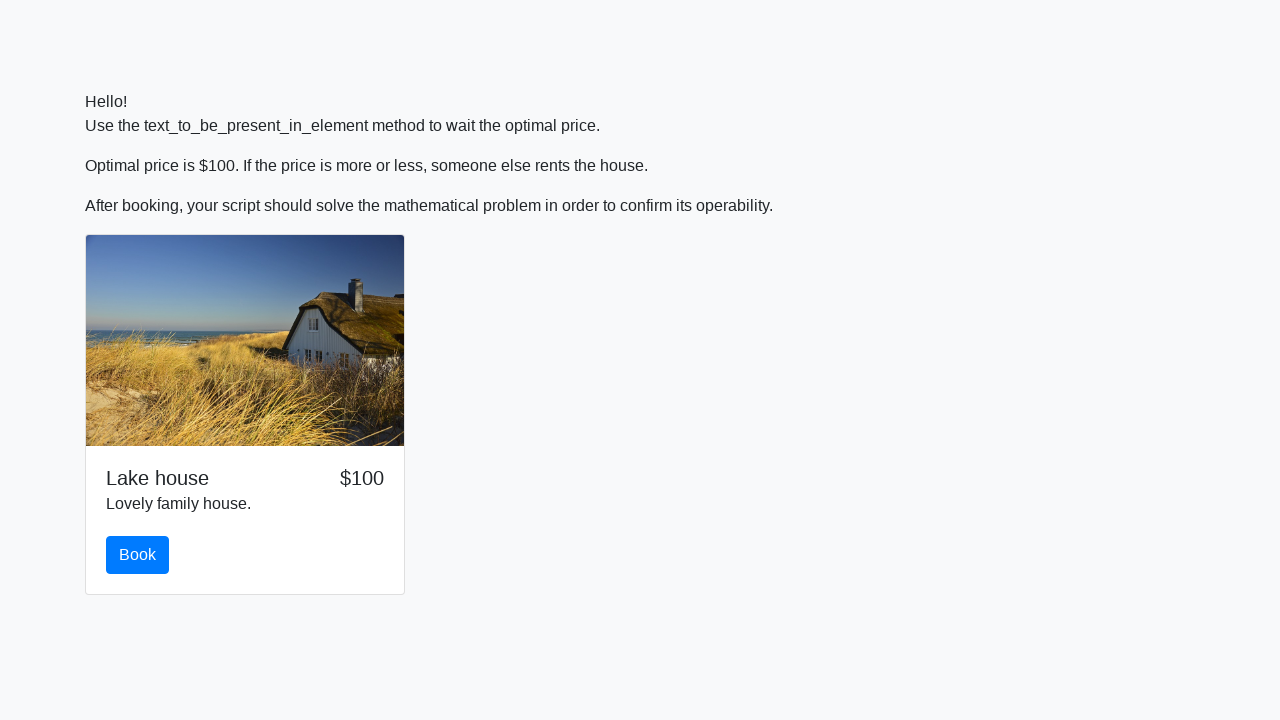